Tests the Radio Button functionality by clicking on Yes and Impressive radio buttons

Starting URL: https://demoqa.com/elements

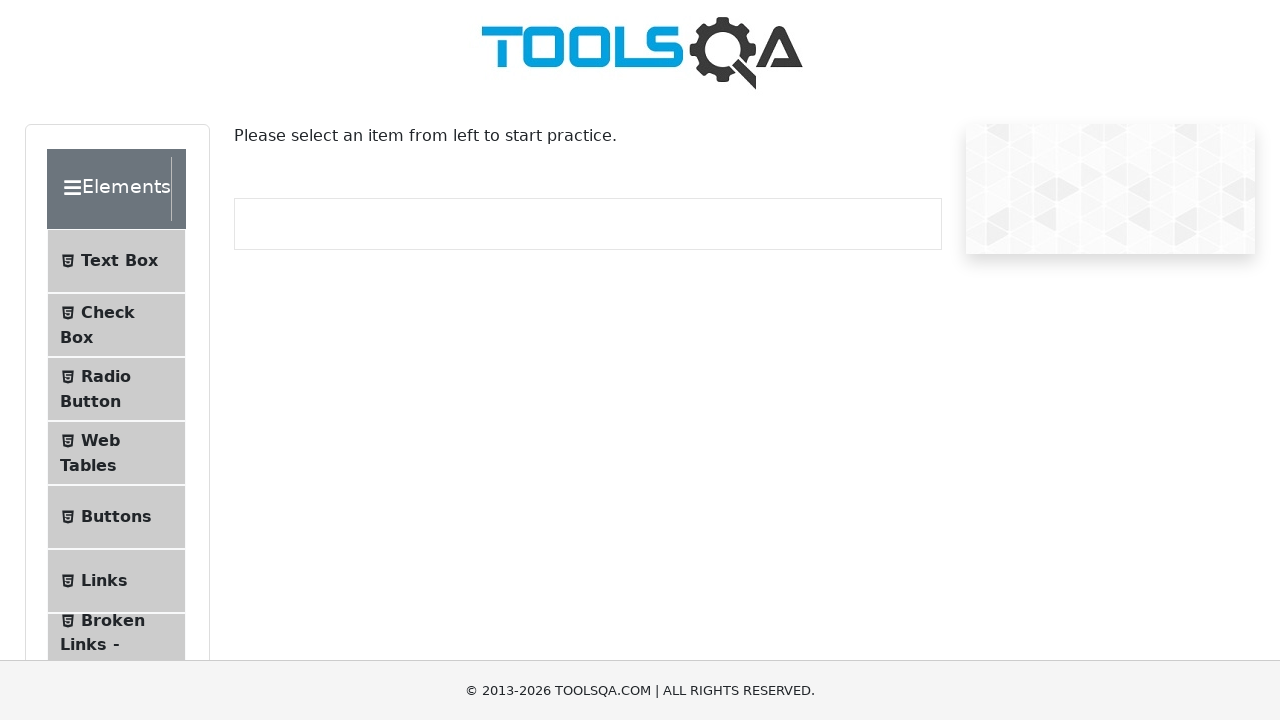

Clicked on Radio button menu item at (116, 389) on li#item-2
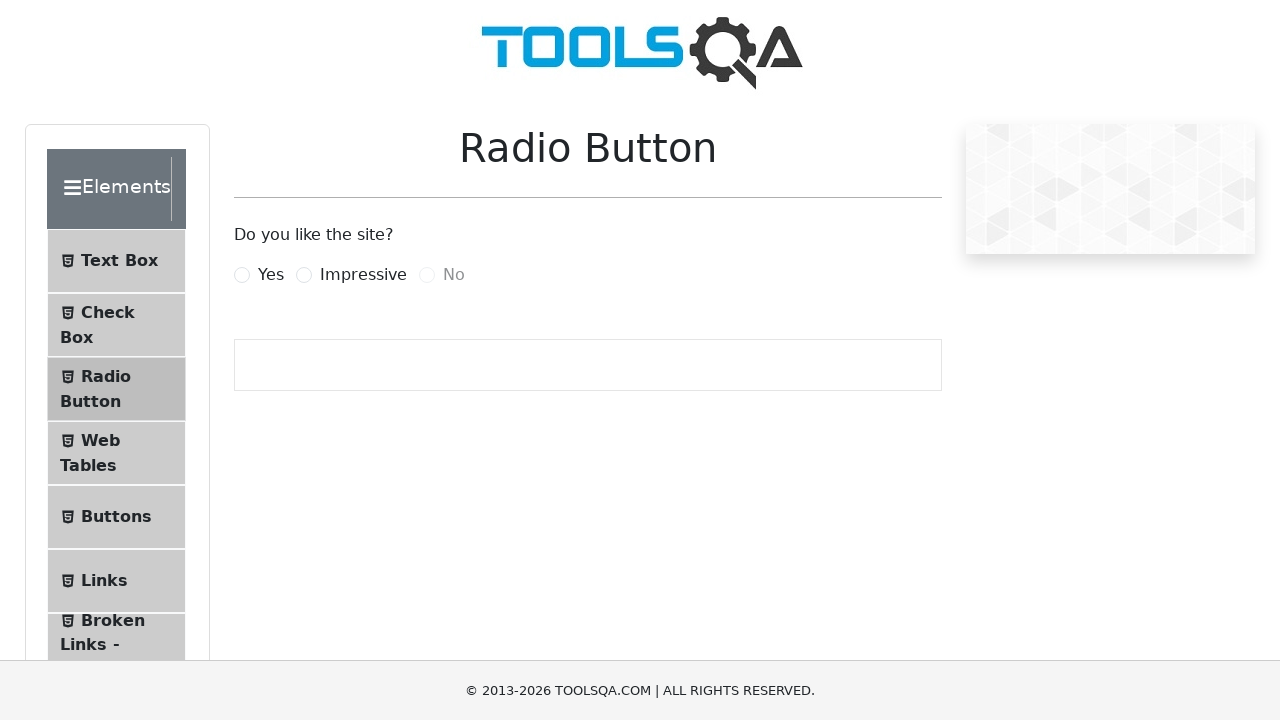

Clicked on Yes radio button at (271, 275) on label[for="yesRadio"]
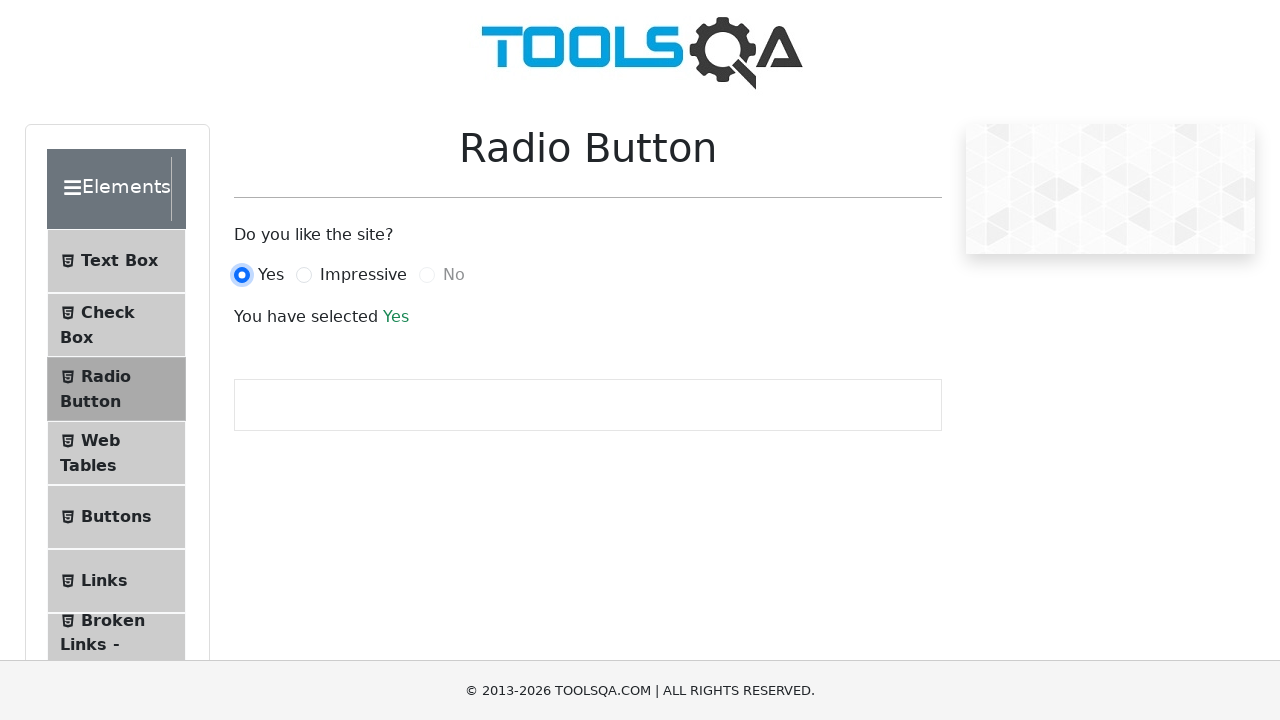

Clicked on Impressive radio button at (363, 275) on label[for="impressiveRadio"]
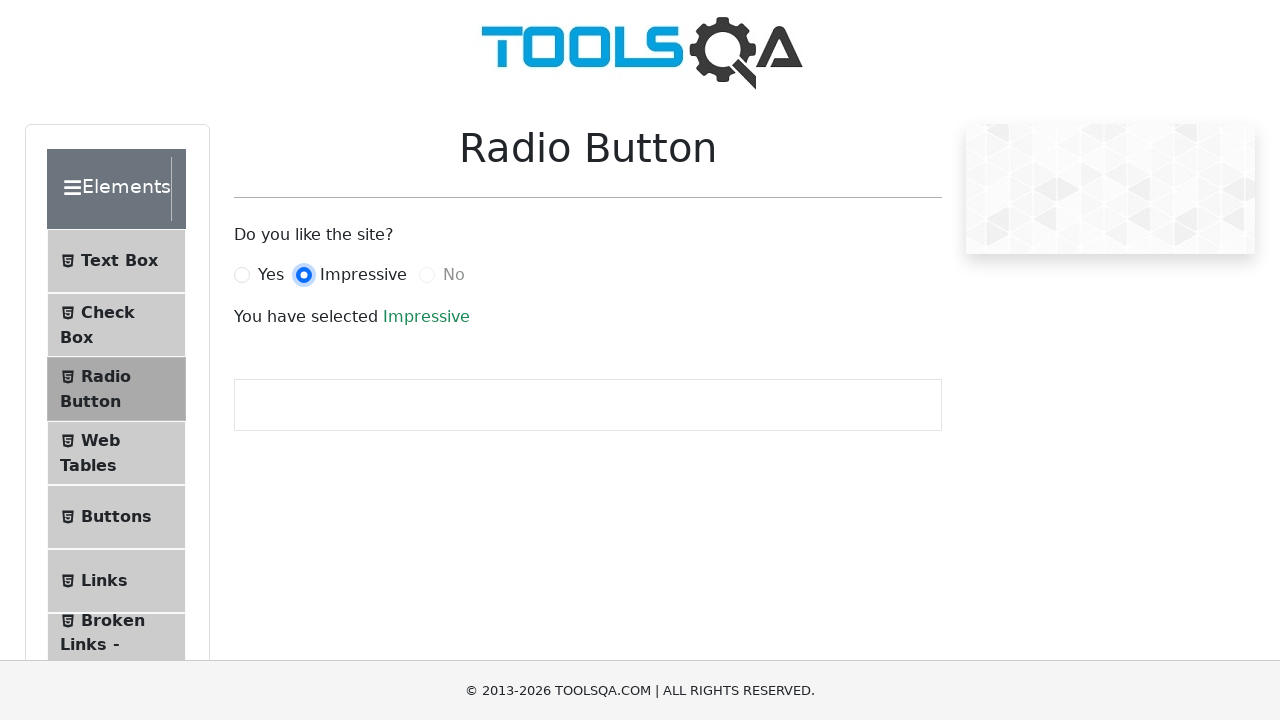

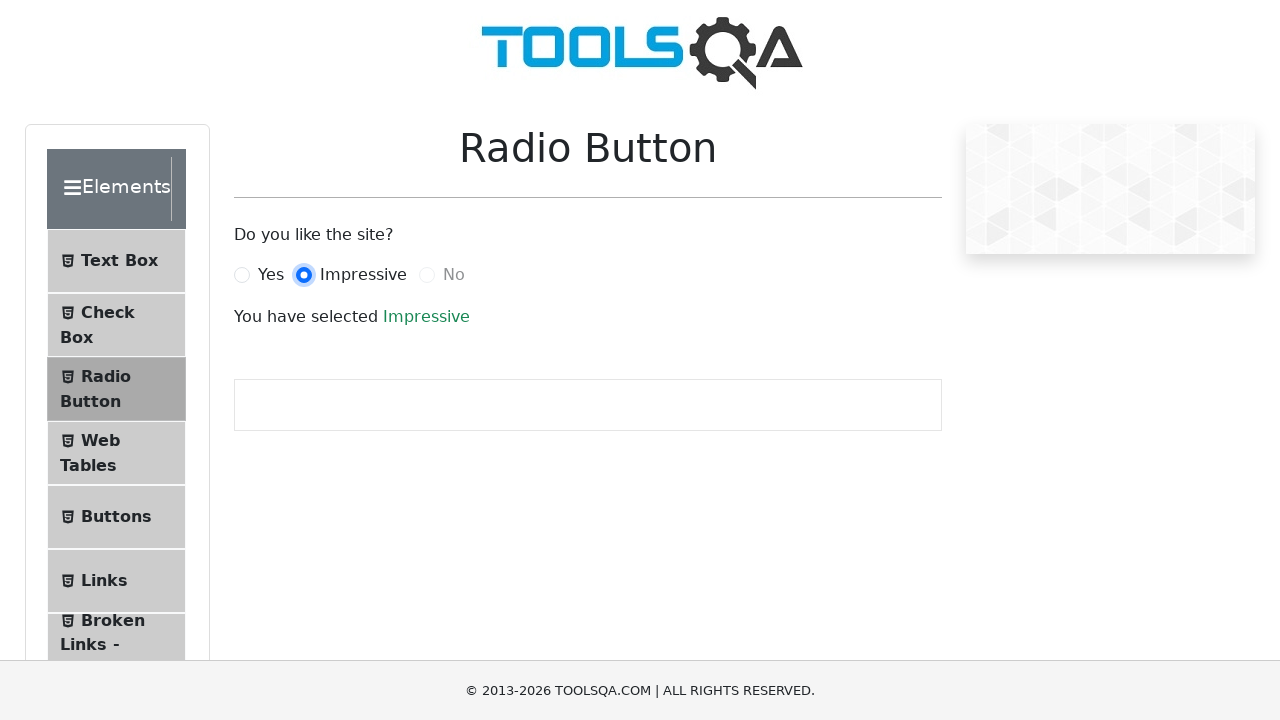